Tests dynamic properties page by waiting for an element that becomes enabled after 5 seconds

Starting URL: https://demoqa.com/dynamic-properties

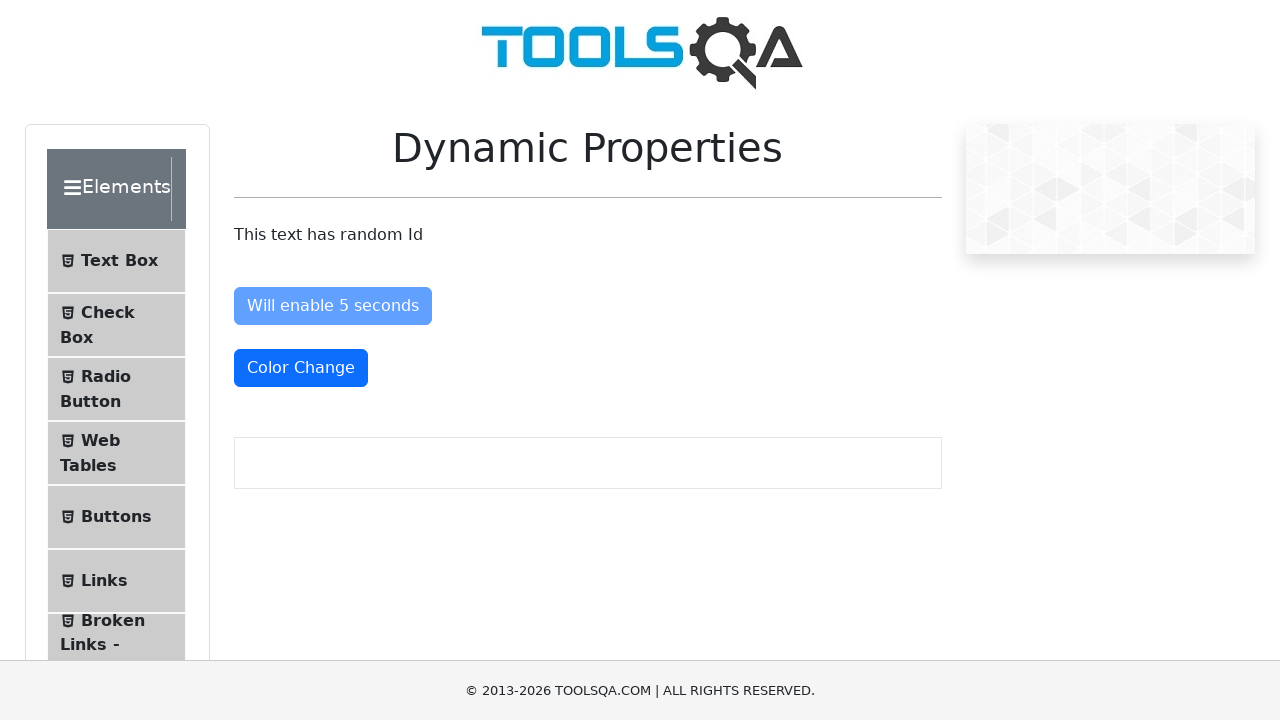

Waited for button with id 'enableAfter' to become visible after 5 seconds
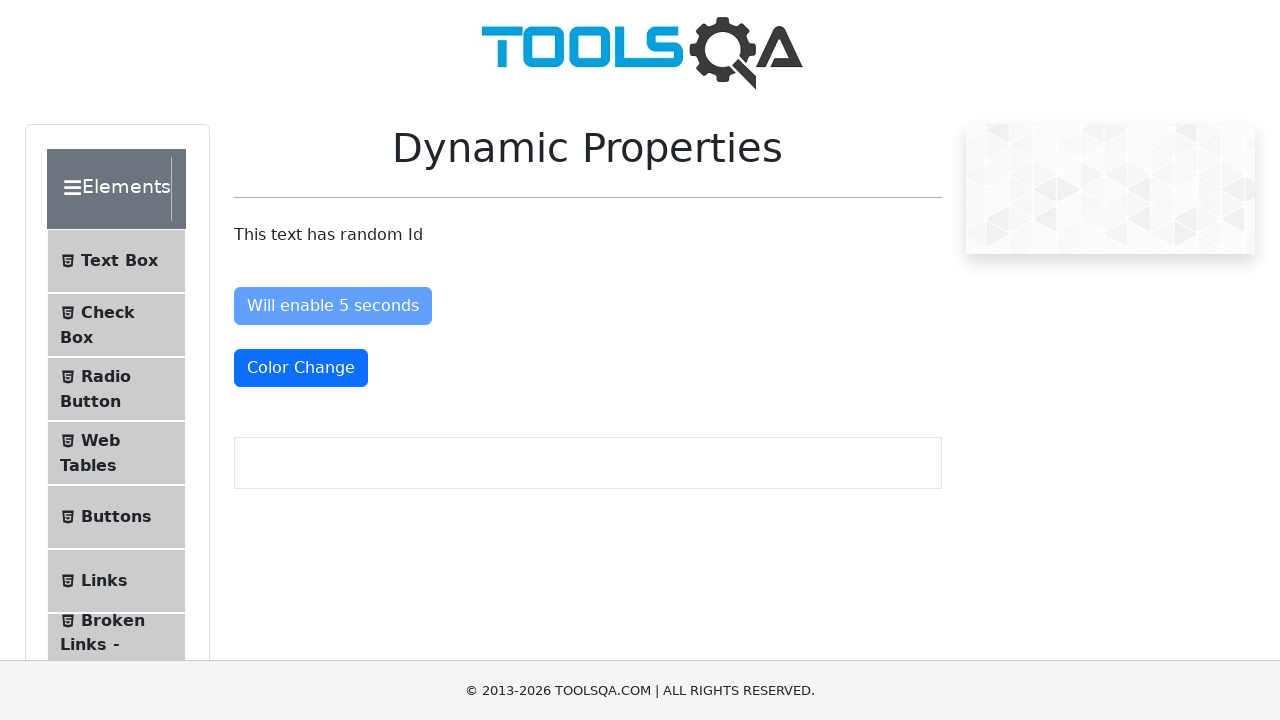

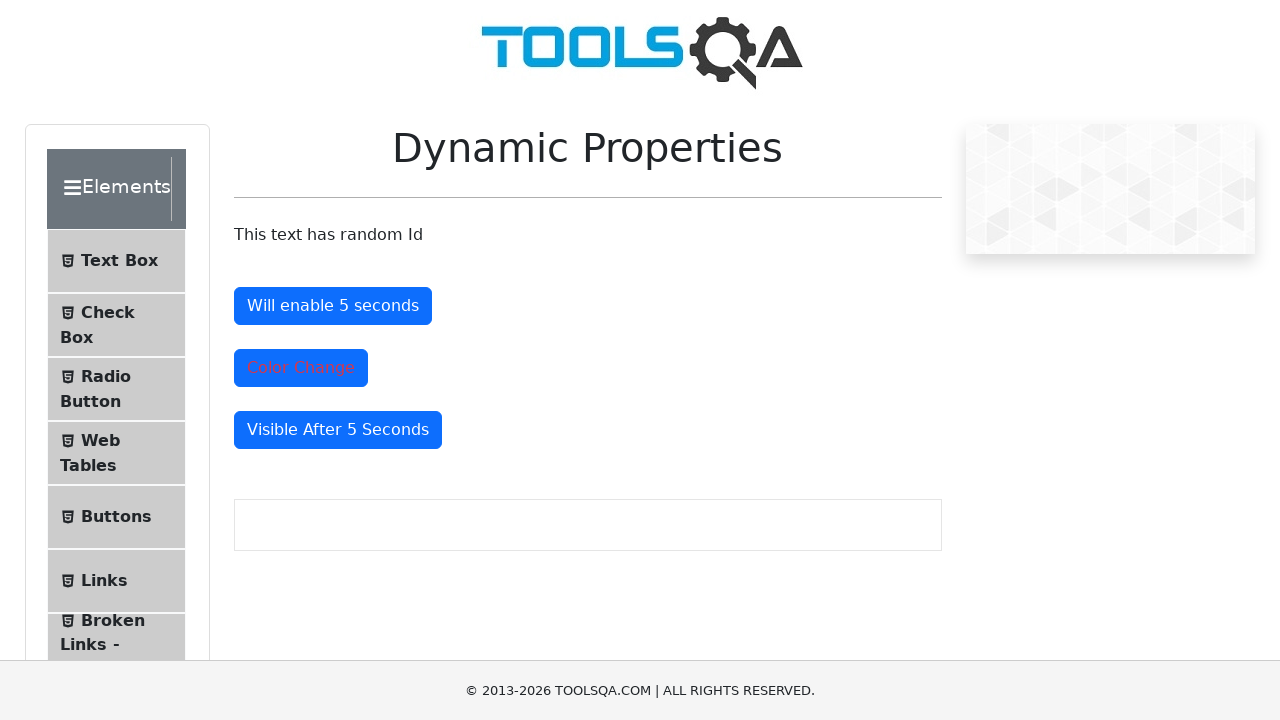